Fills out a registration form with user details including name, username, city selection, and password, then submits the form

Starting URL: http://webapps.tekstac.com/Shopify/

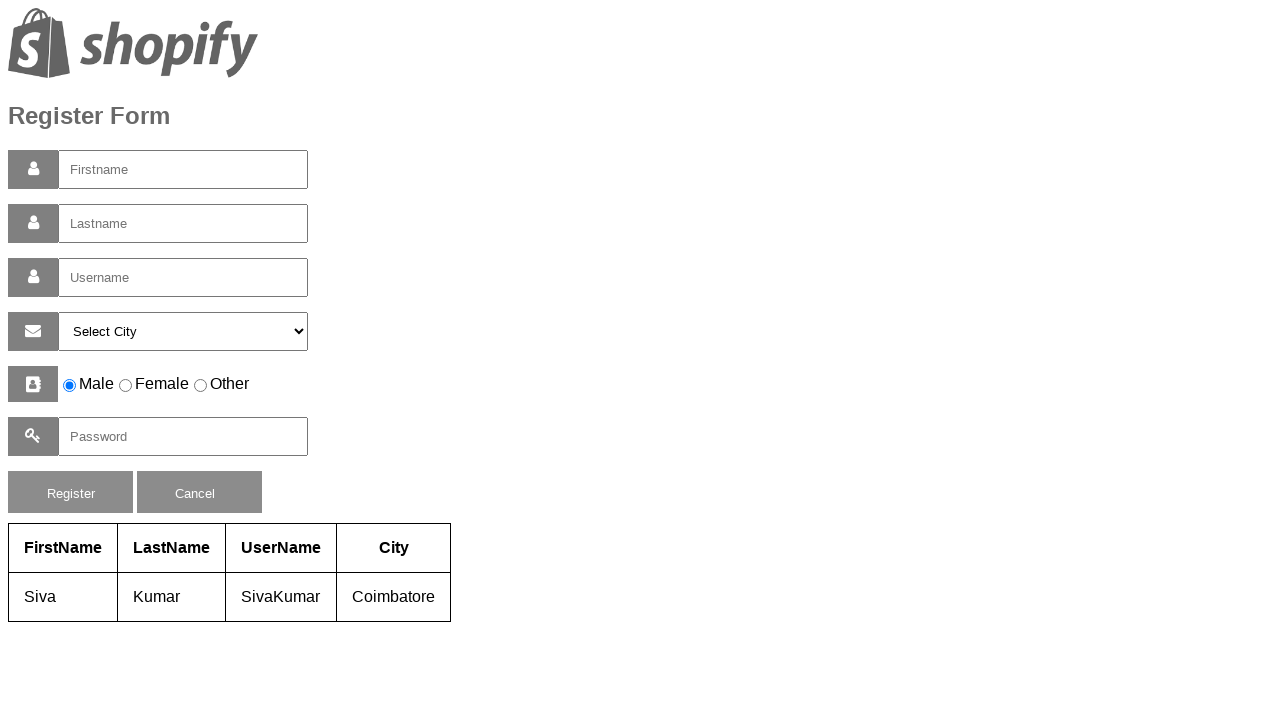

Filled first name field with 'Mithali' on #firstname
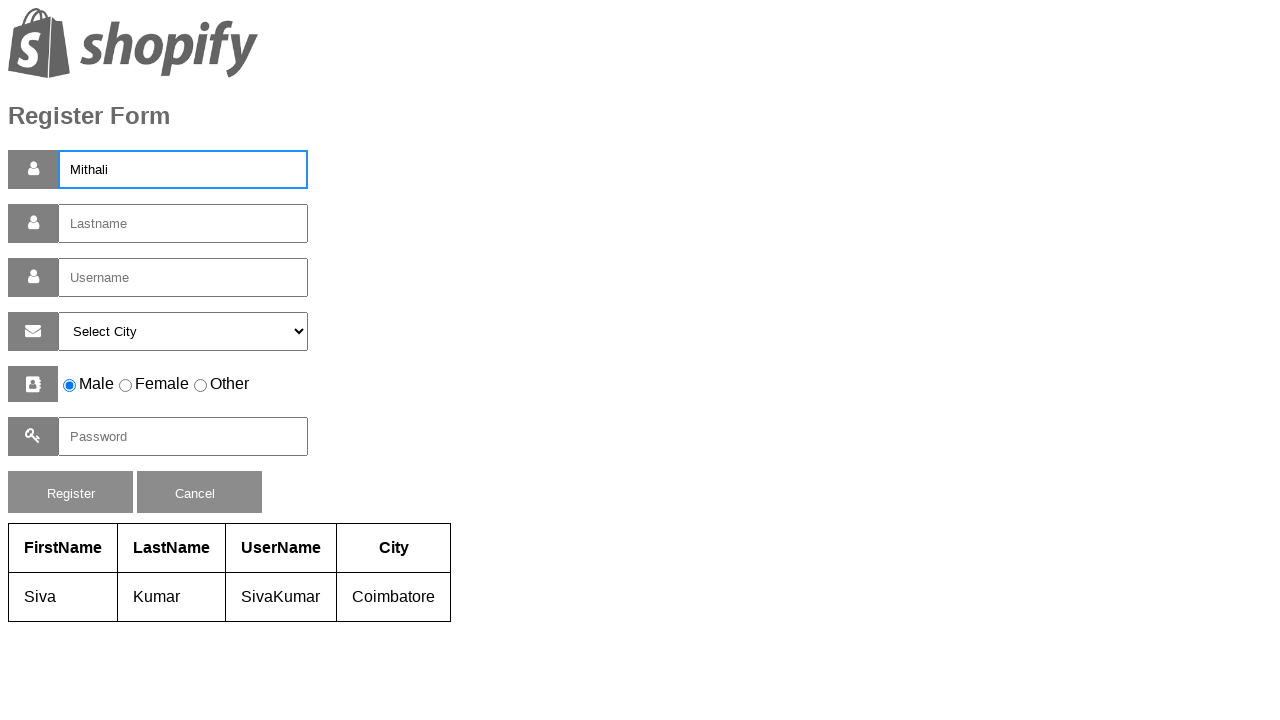

Filled last name field with 'Raj' on #lastname
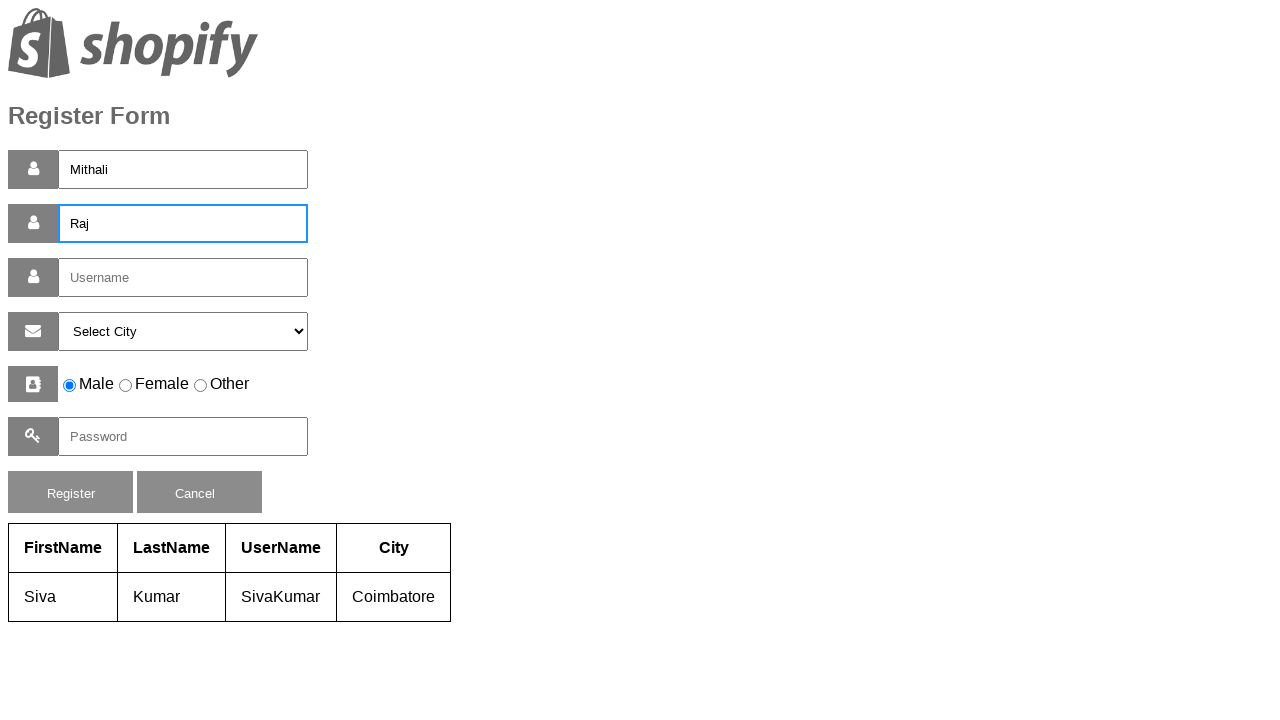

Filled username field with 'Mithali Raj' on #username
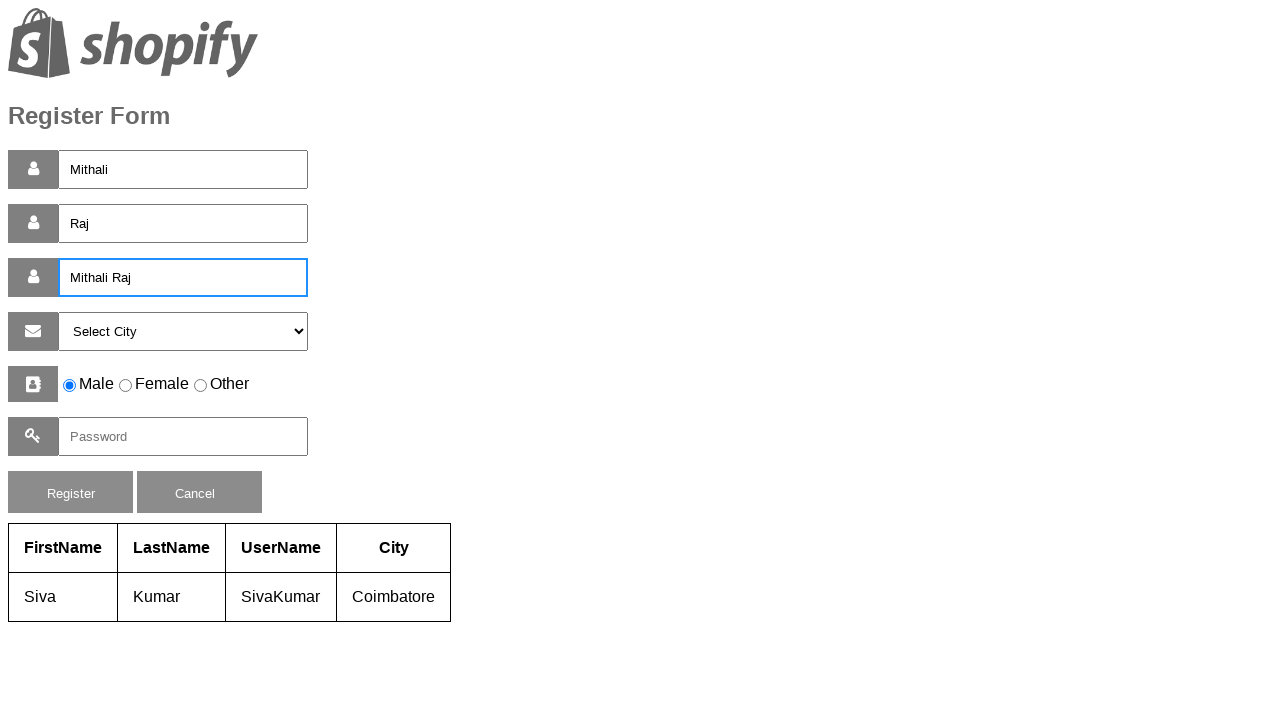

Selected city 'mas' from dropdown on #selectcity
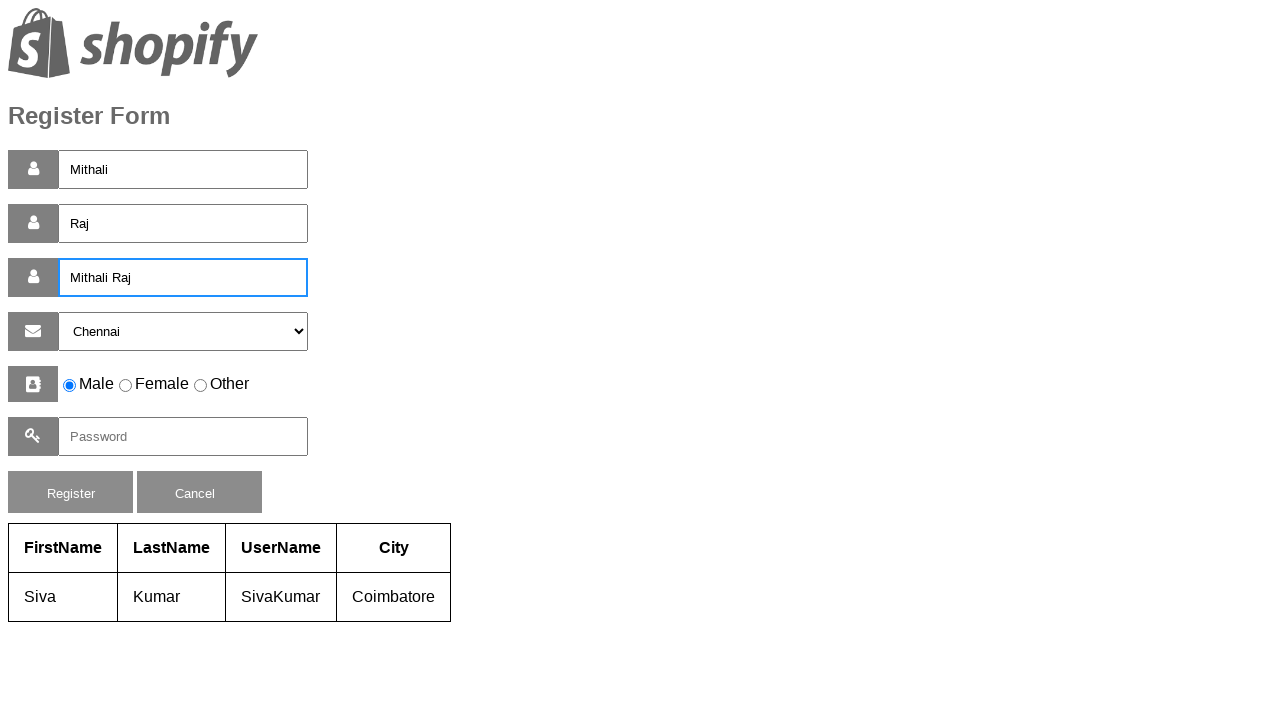

Clicked gender or agreement checkbox at (126, 386) on .input-ccontainer > input:nth-child(4)
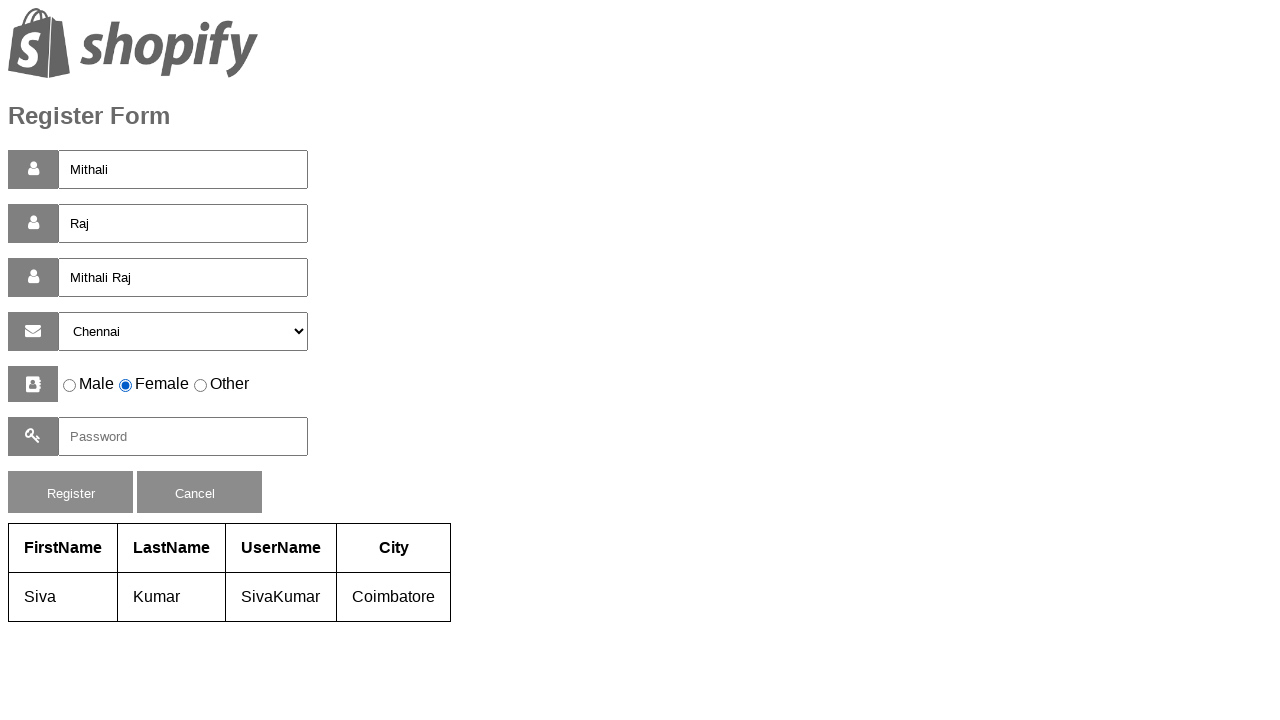

Filled password field with 'MR@123' on #pass
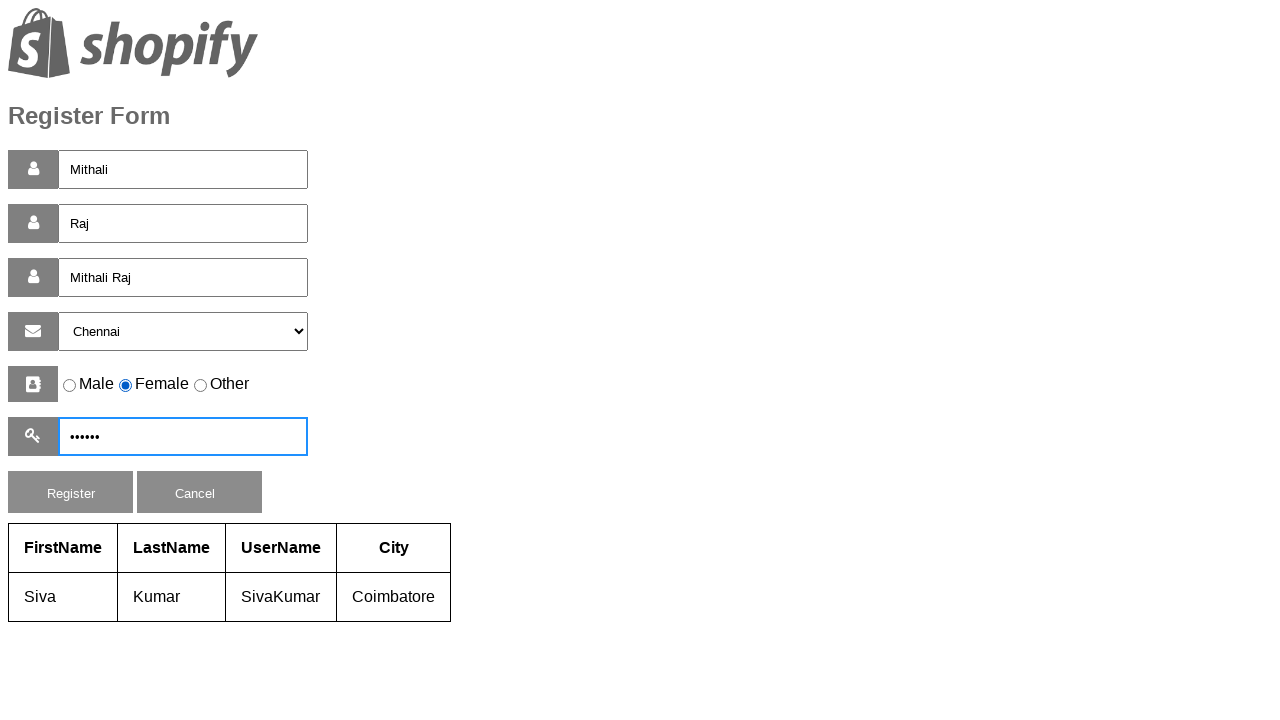

Clicked registration button to submit form at (70, 492) on #reg
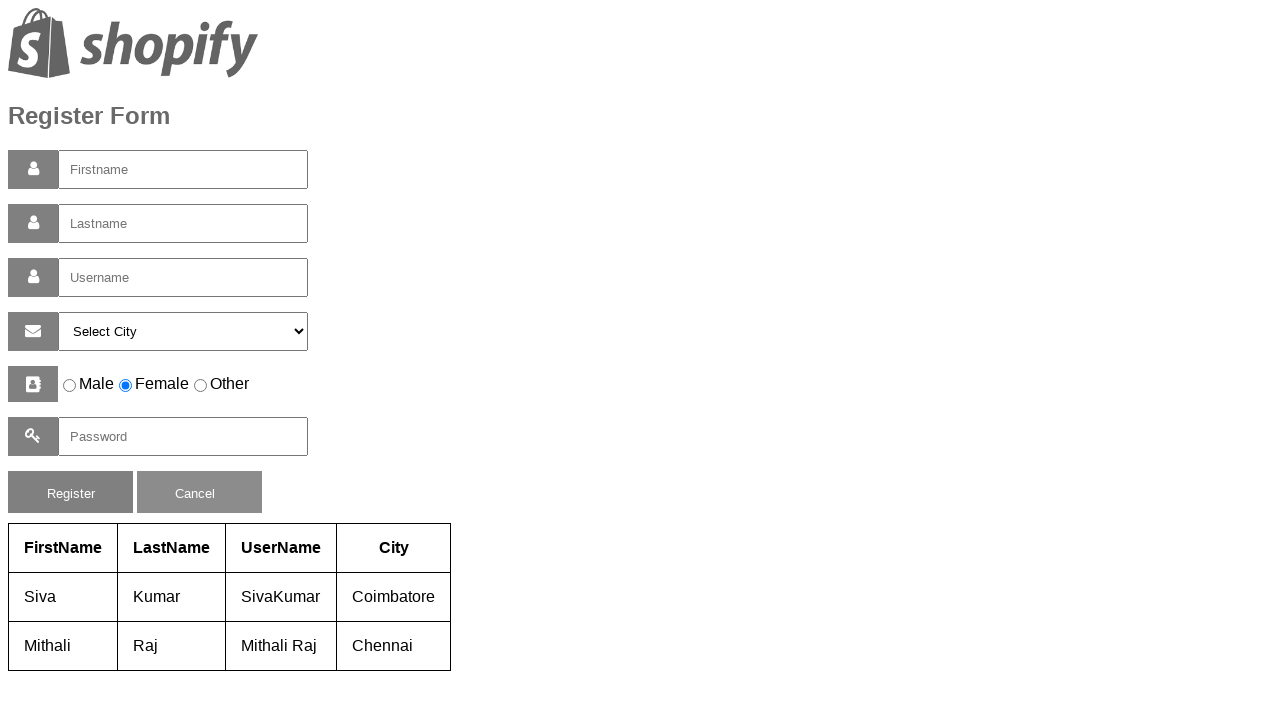

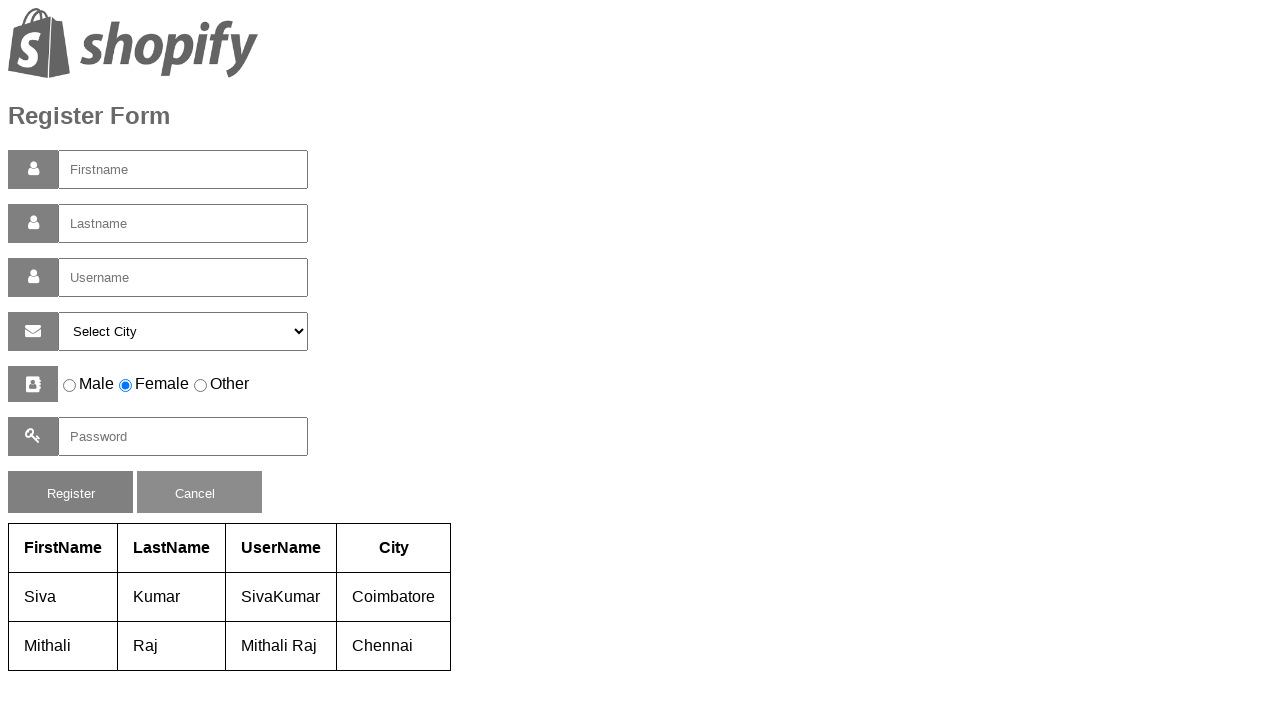